Tests e-commerce functionality by searching for specific vegetable products and adding them to cart with incremented quantities

Starting URL: https://rahulshettyacademy.com/seleniumPractise/

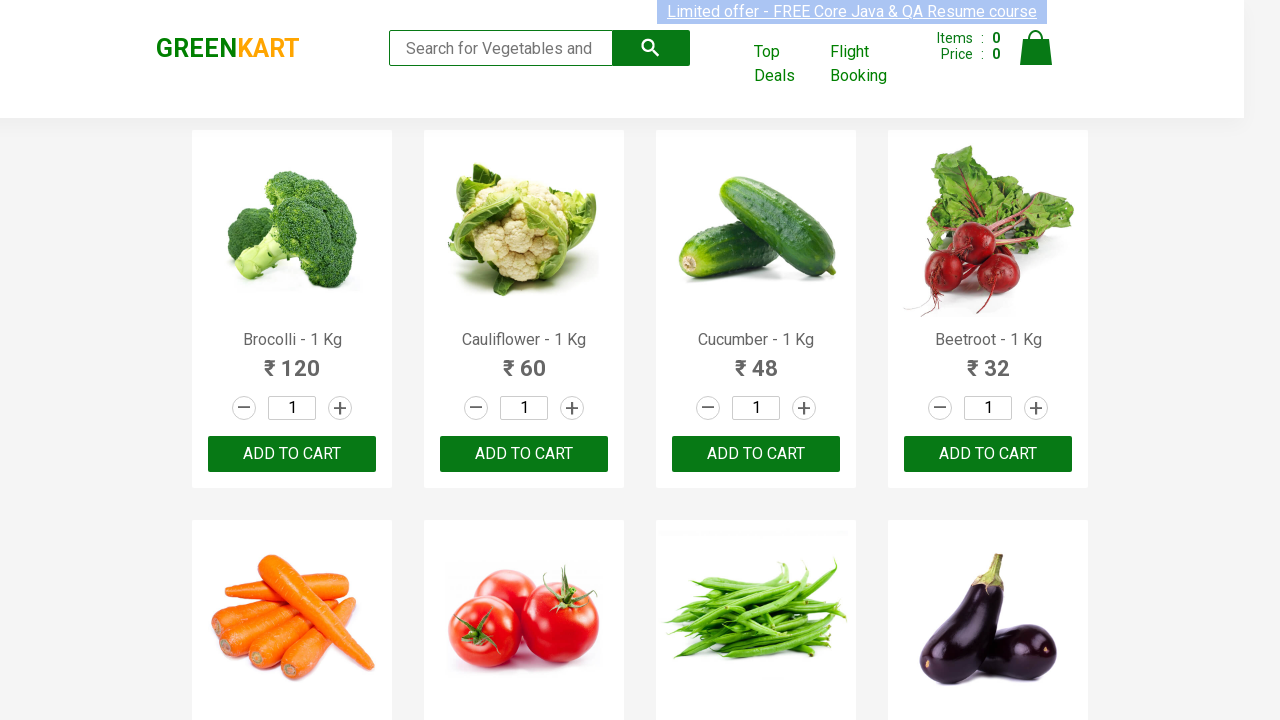

Waited for product names to load on the page
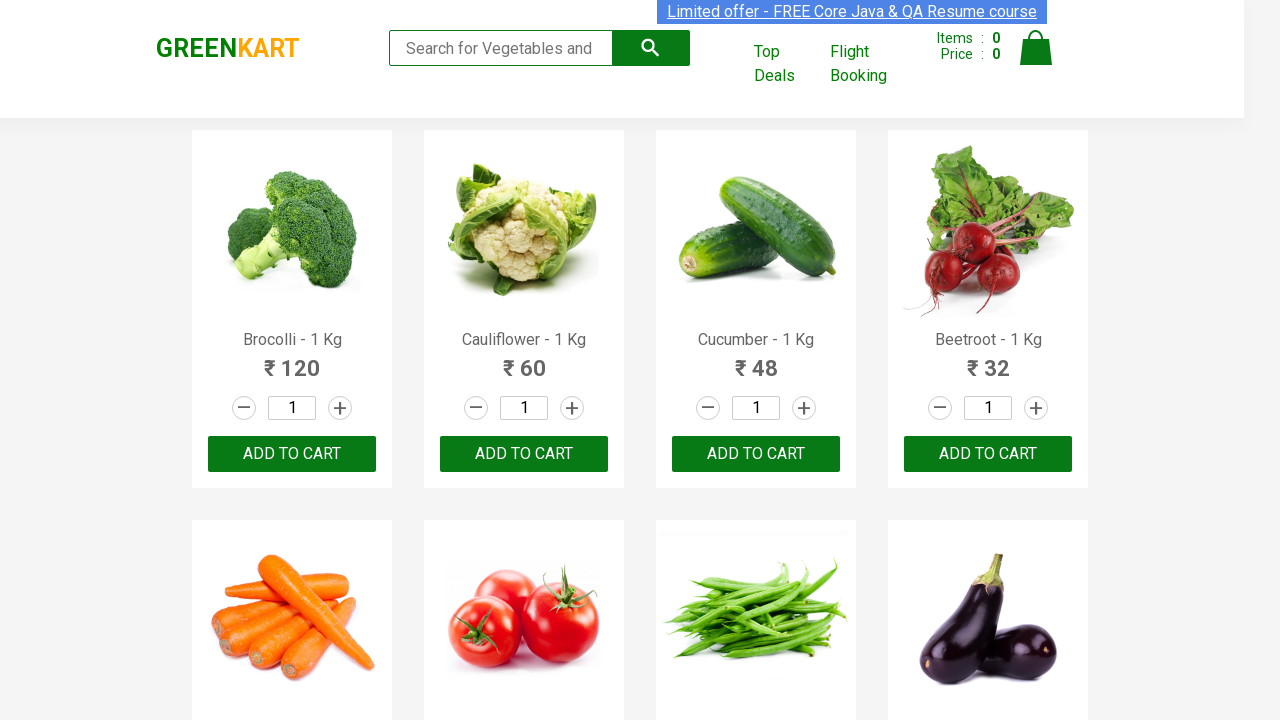

Defined list of vegetables to search for: Cucumber, Carrot, Beetroot, Tomato
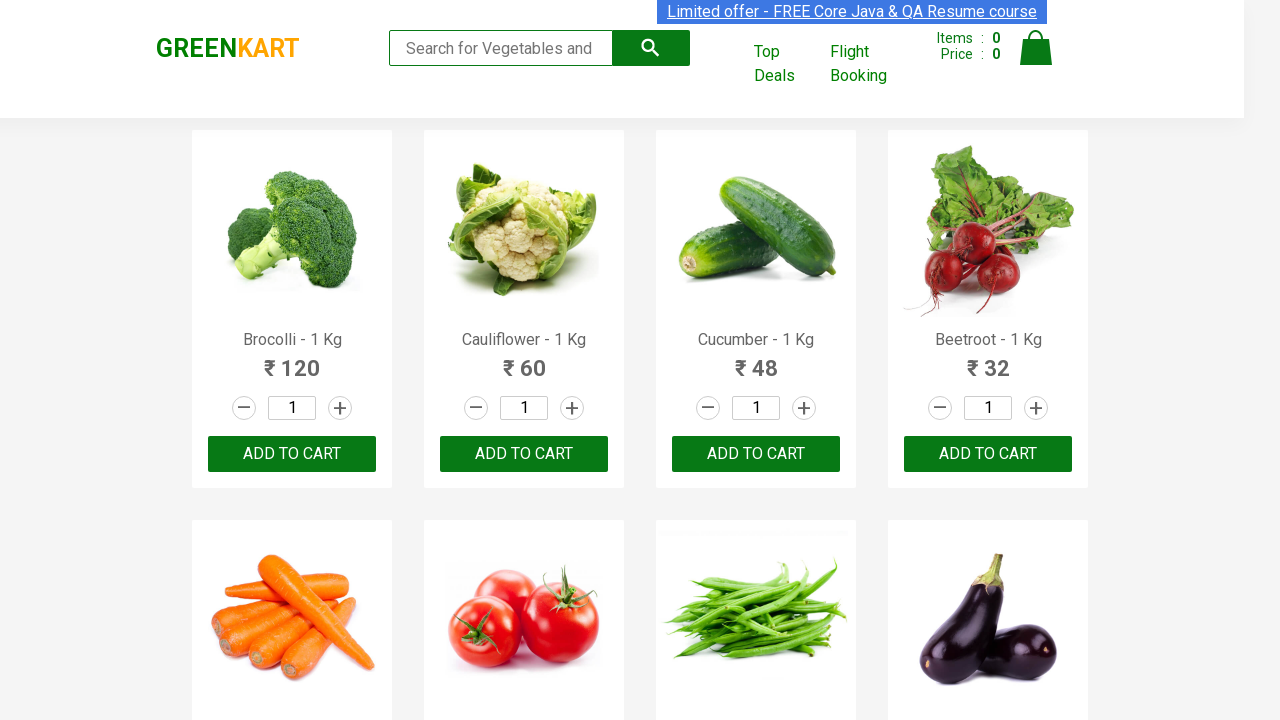

Retrieved all product elements from the page
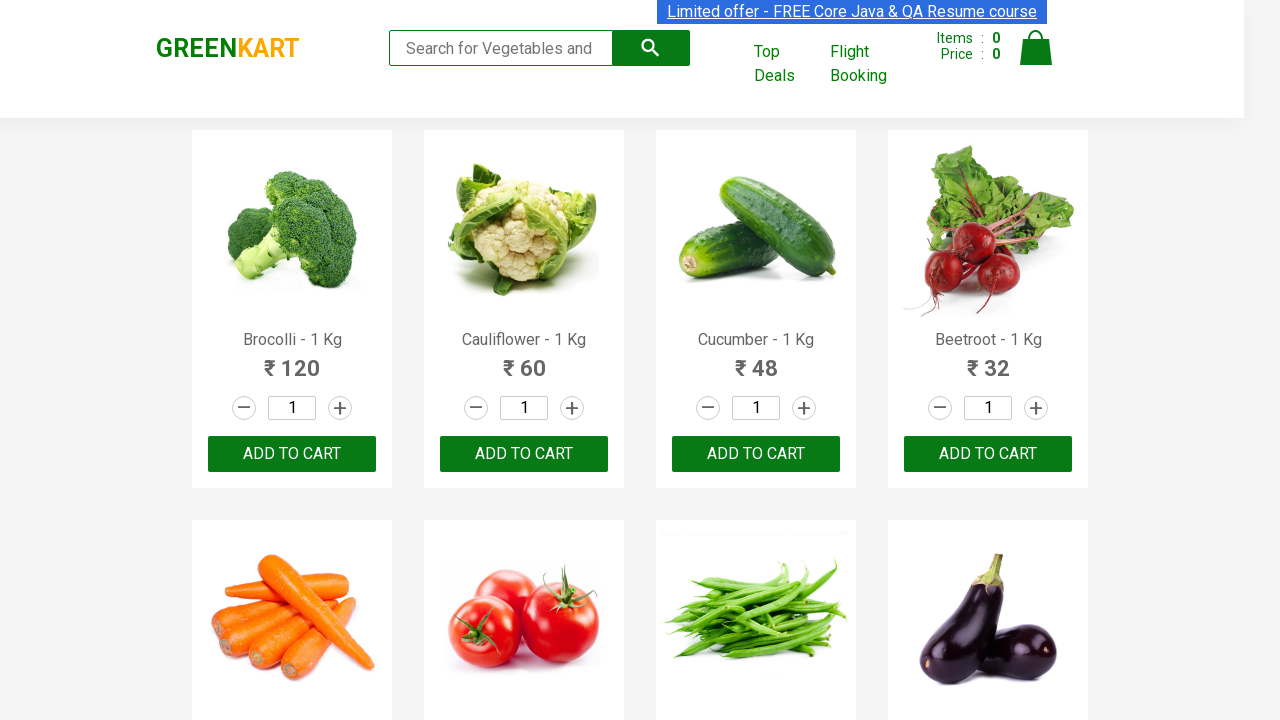

Extracted product name: Brocolli
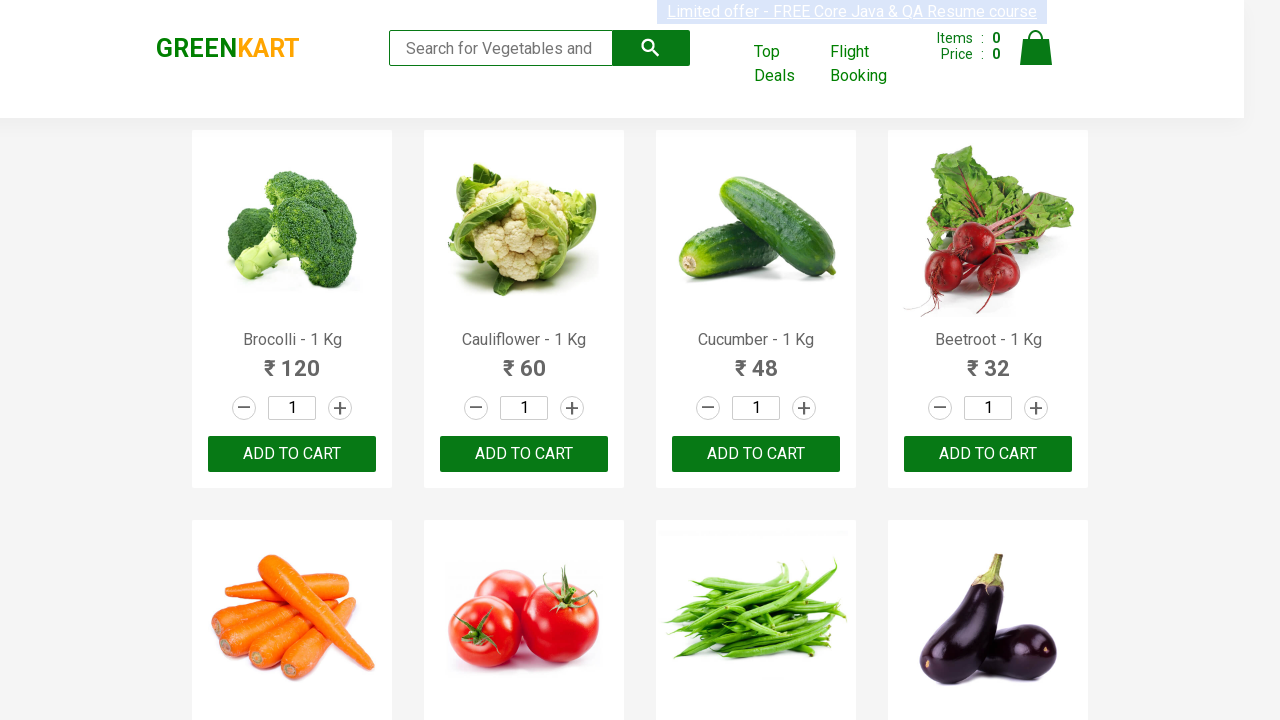

Extracted product name: Cauliflower
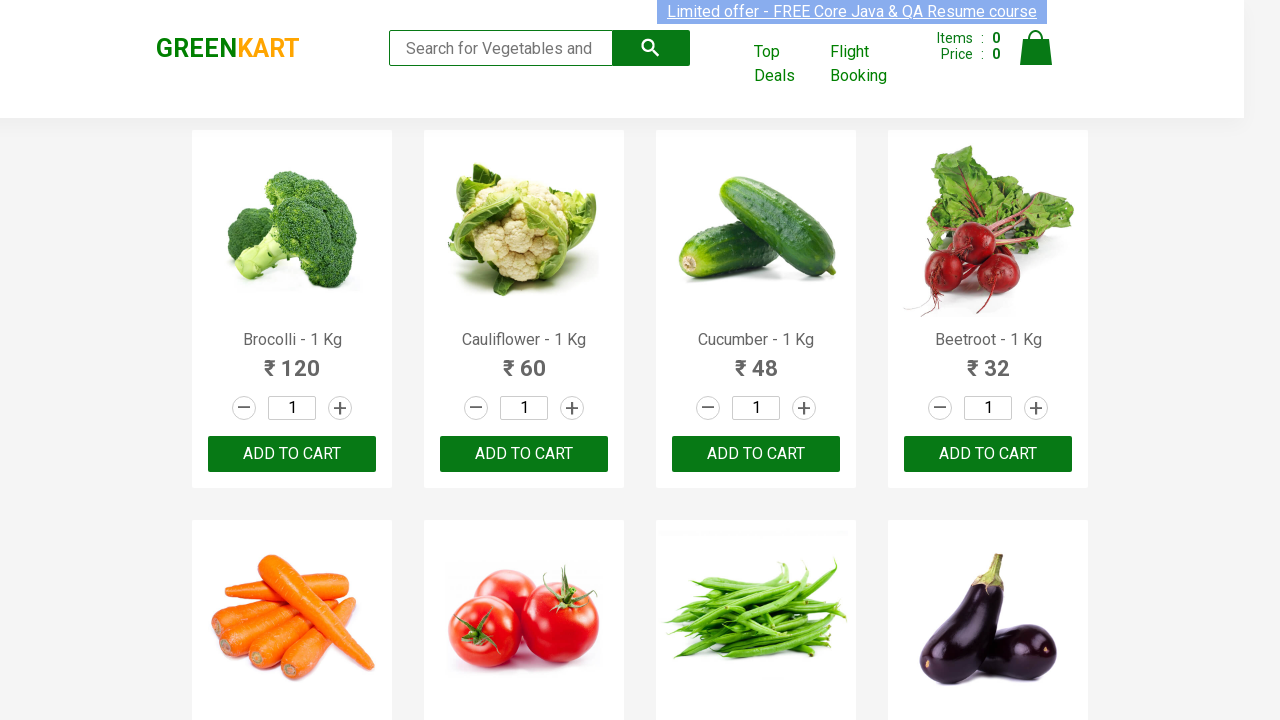

Extracted product name: Cucumber
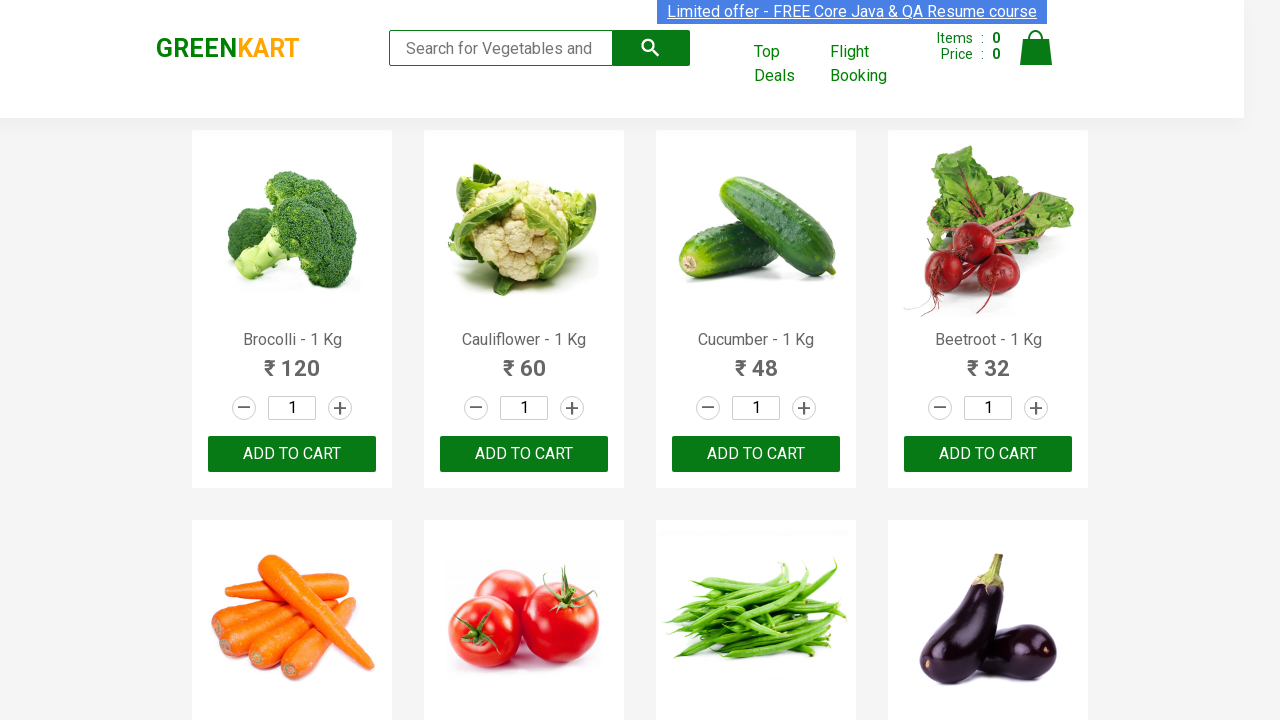

Incremented quantity for Cucumber at (804, 408) on .increment >> nth=2
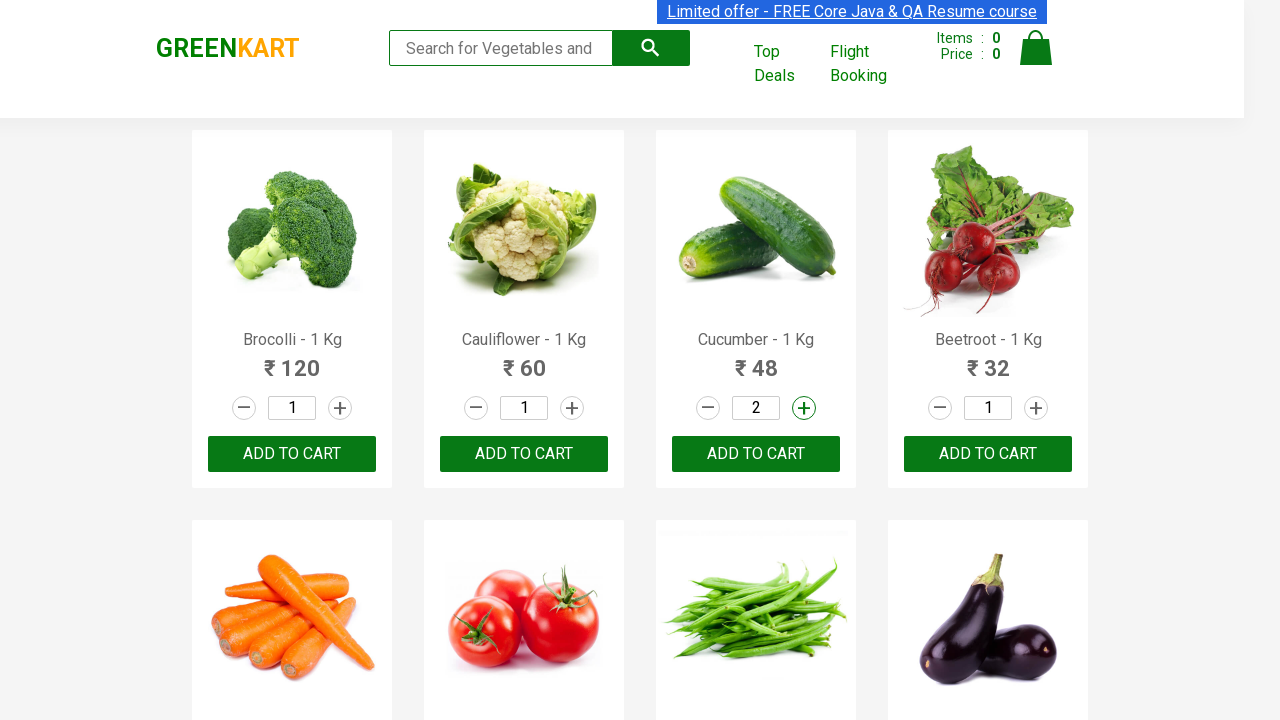

Added Cucumber to cart at (756, 454) on xpath=//div[@class='product-action']/button >> nth=2
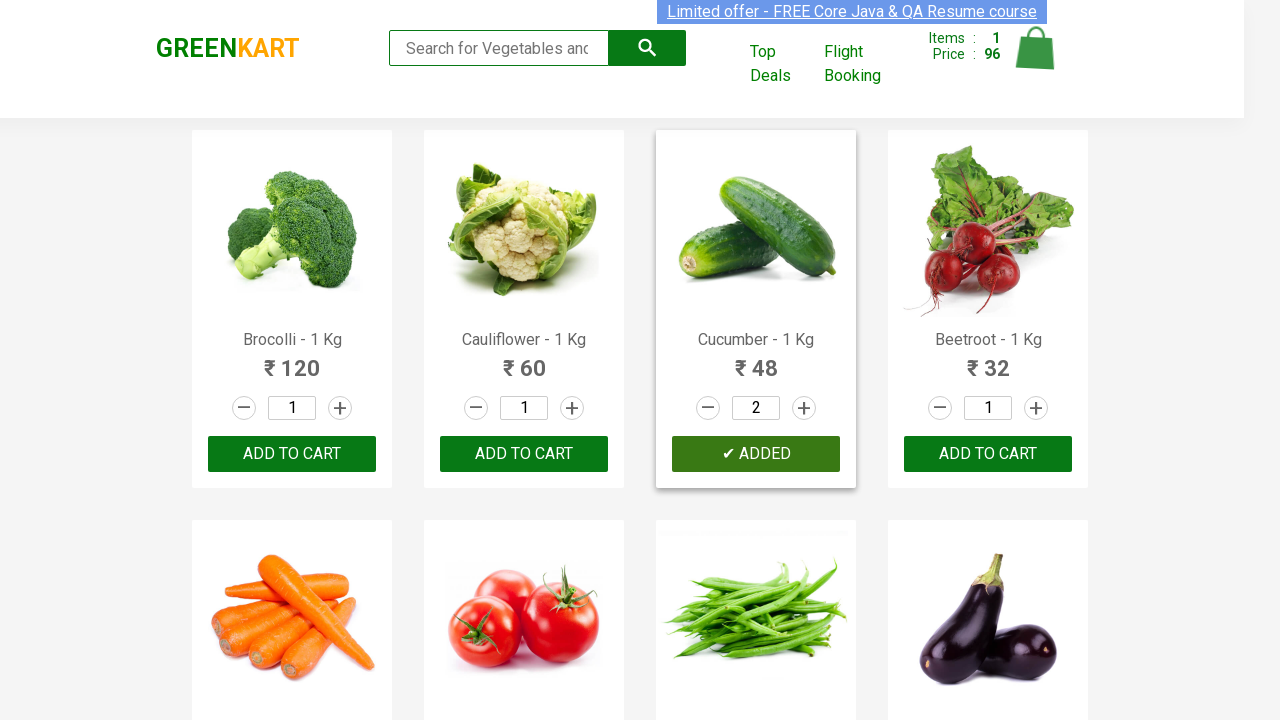

Extracted product name: Beetroot
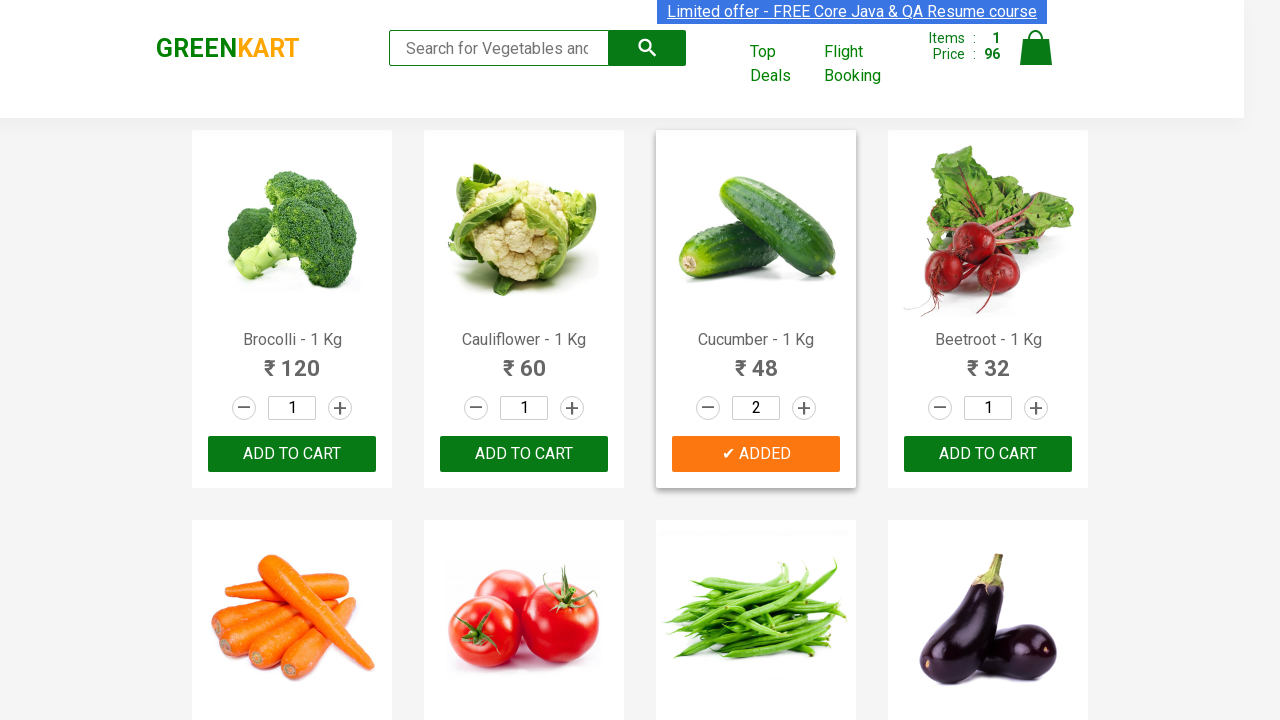

Incremented quantity for Beetroot at (1036, 408) on .increment >> nth=3
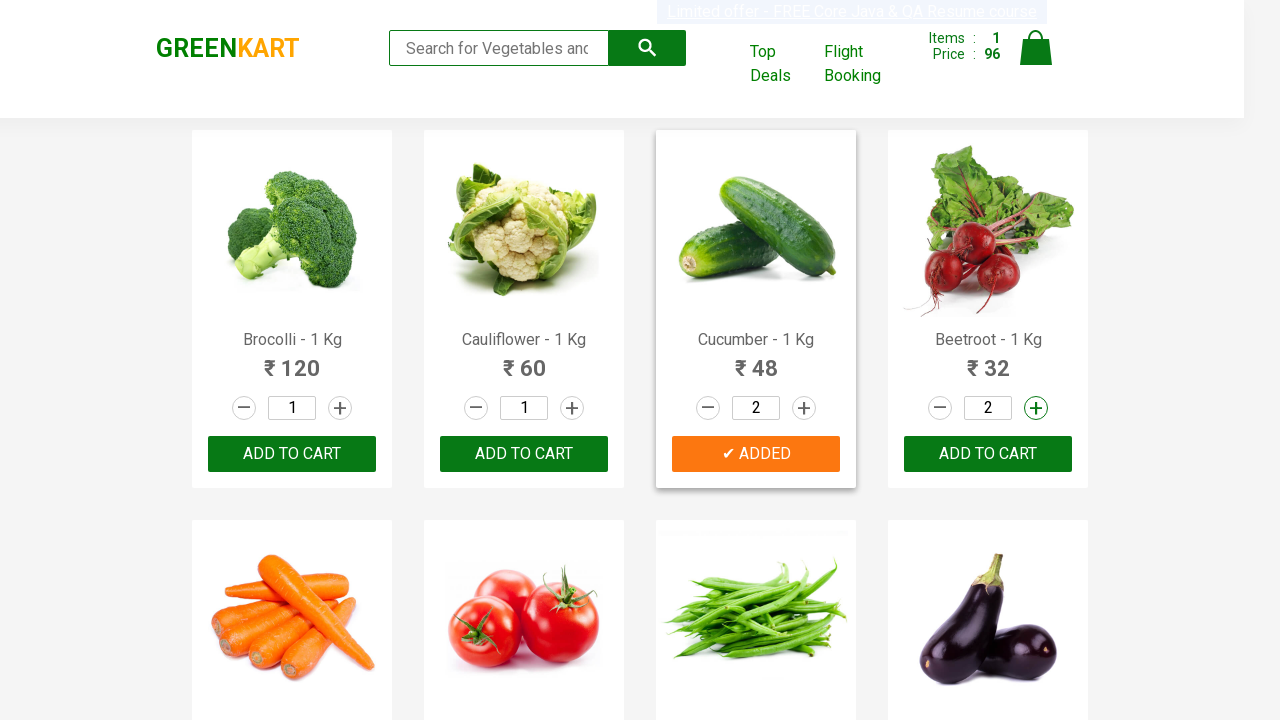

Added Beetroot to cart at (988, 454) on xpath=//div[@class='product-action']/button >> nth=3
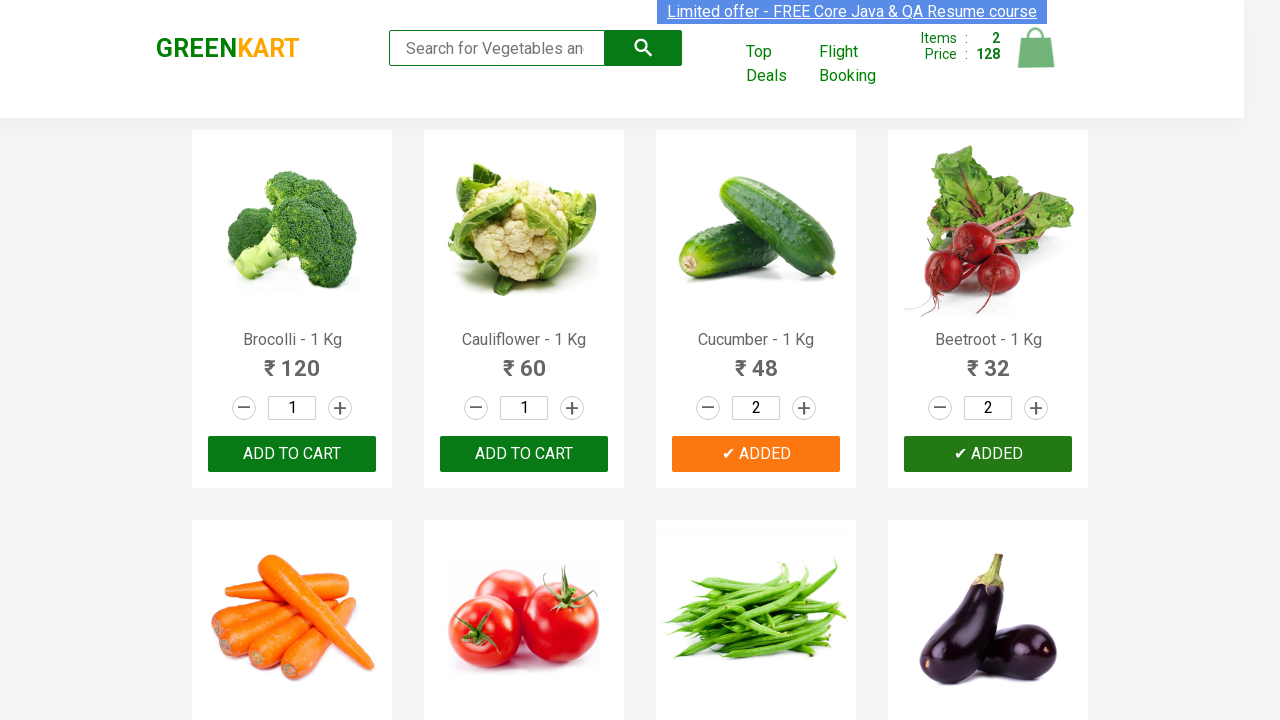

Extracted product name: Carrot
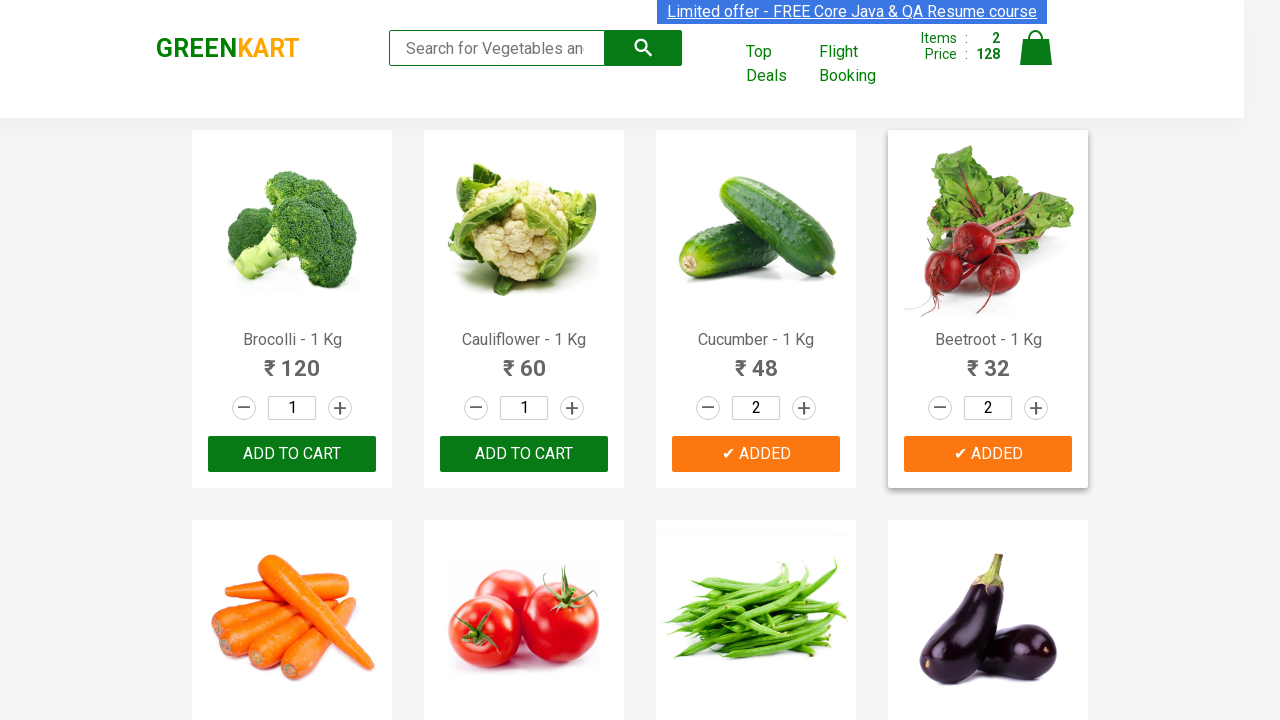

Incremented quantity for Carrot at (340, 360) on .increment >> nth=4
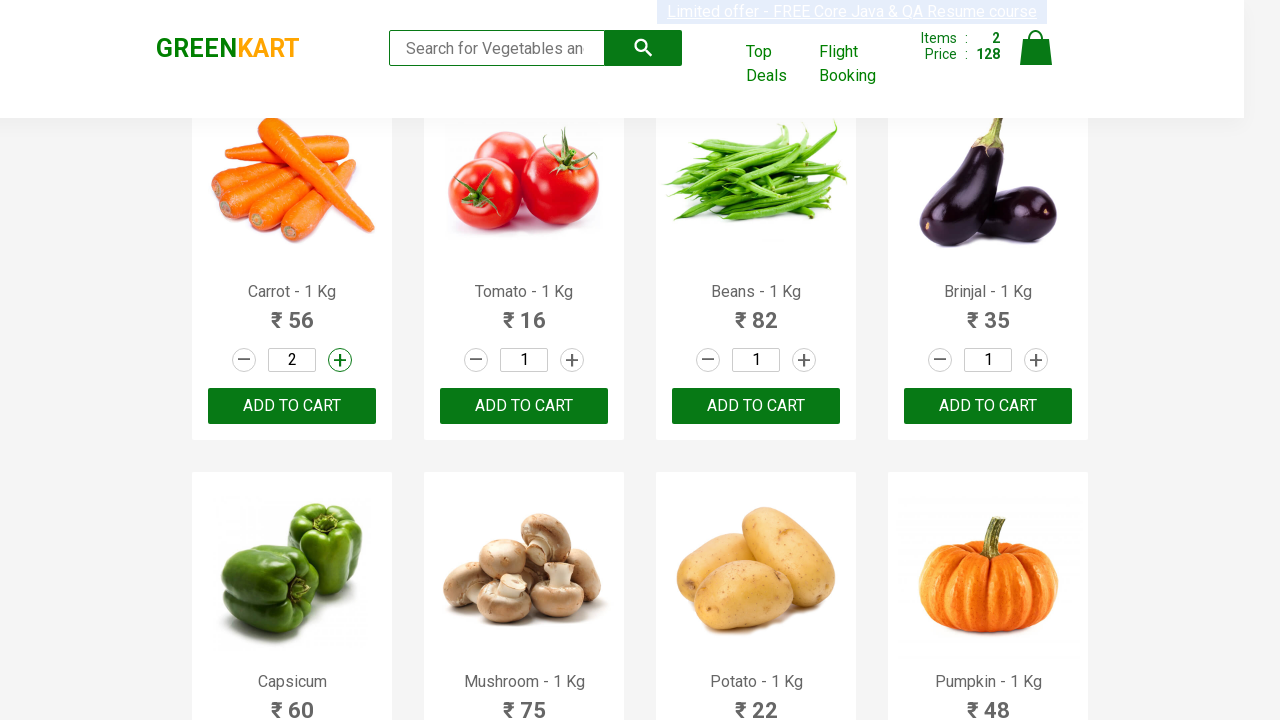

Added Carrot to cart at (292, 406) on xpath=//div[@class='product-action']/button >> nth=4
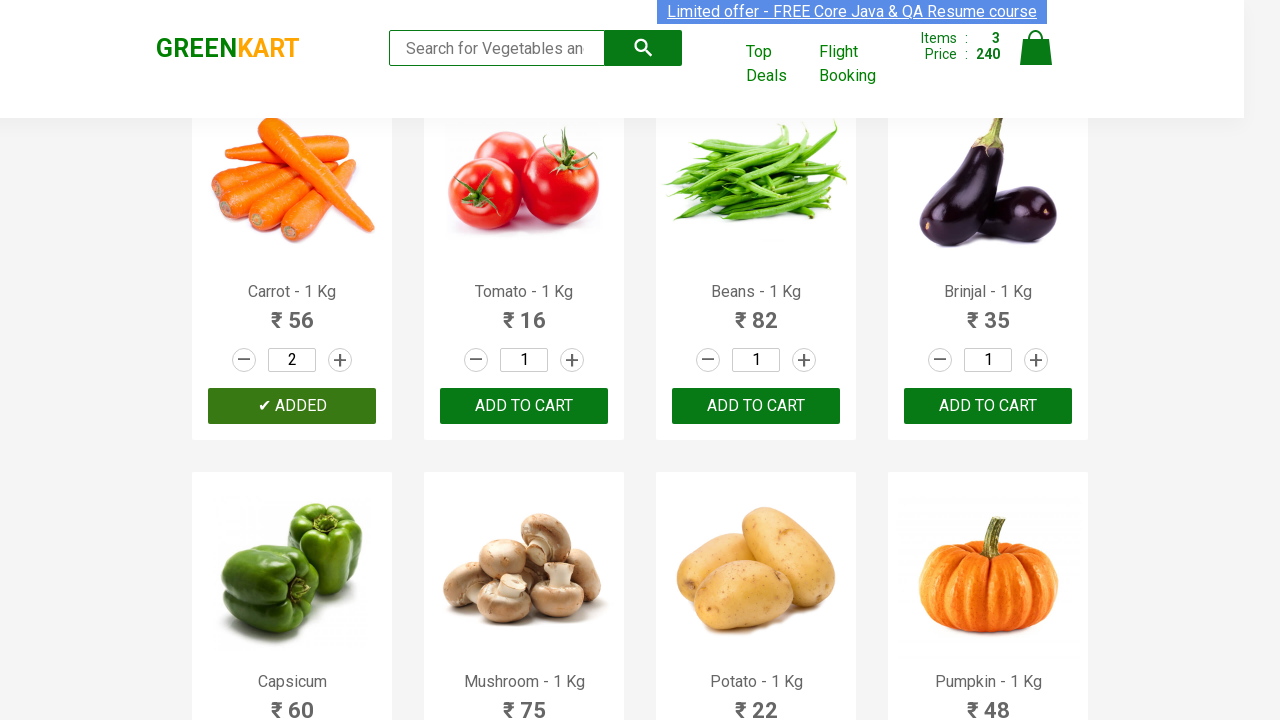

Extracted product name: Tomato
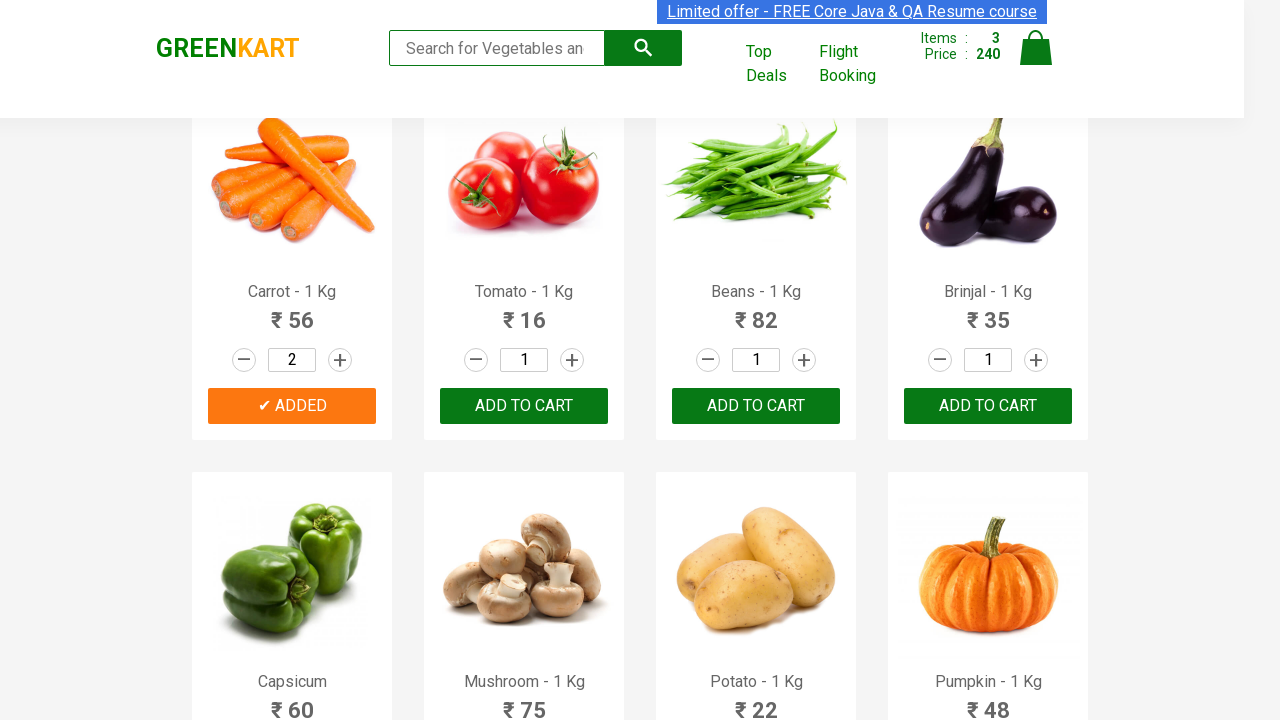

Incremented quantity for Tomato at (572, 360) on .increment >> nth=5
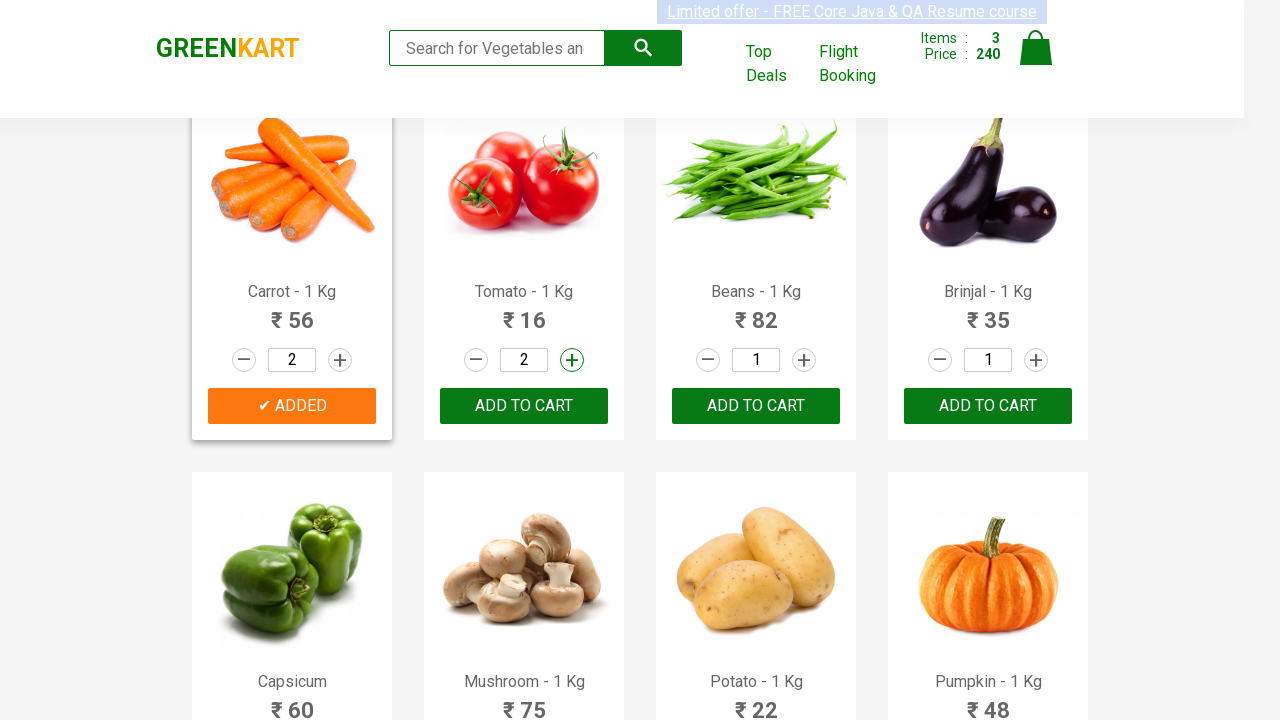

Added Tomato to cart at (524, 406) on xpath=//div[@class='product-action']/button >> nth=5
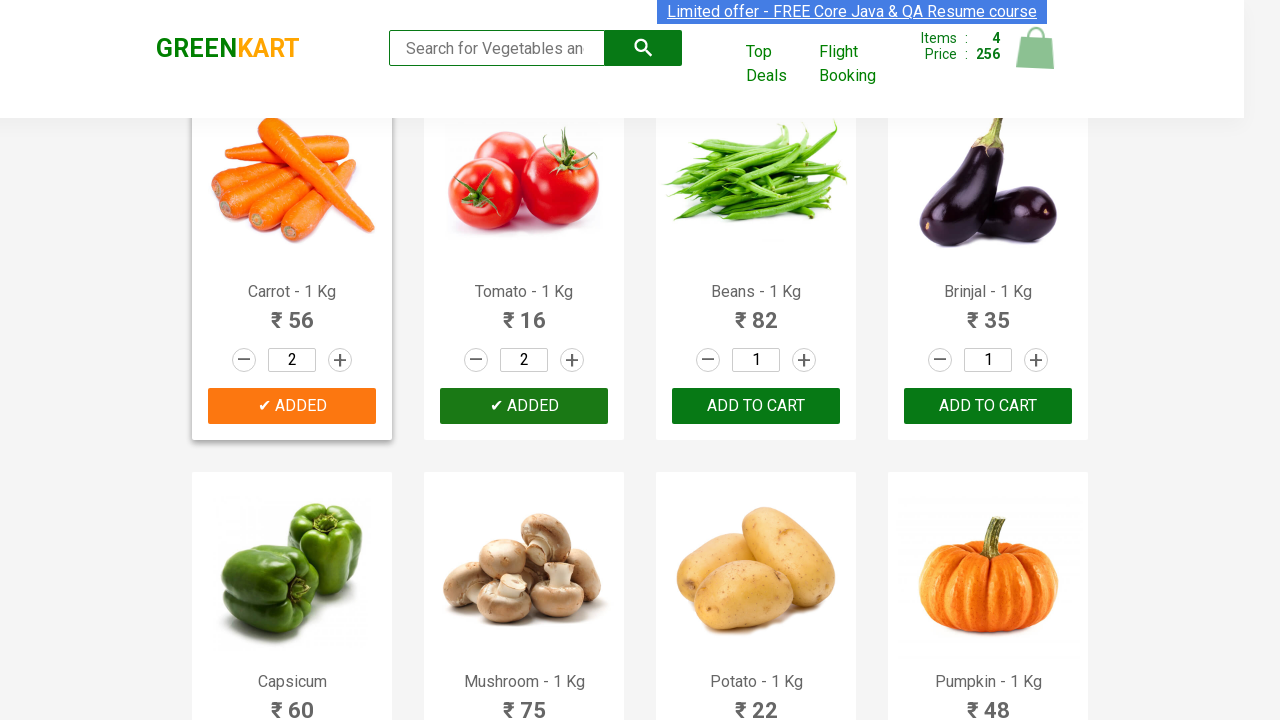

All 4 vegetables successfully added to cart
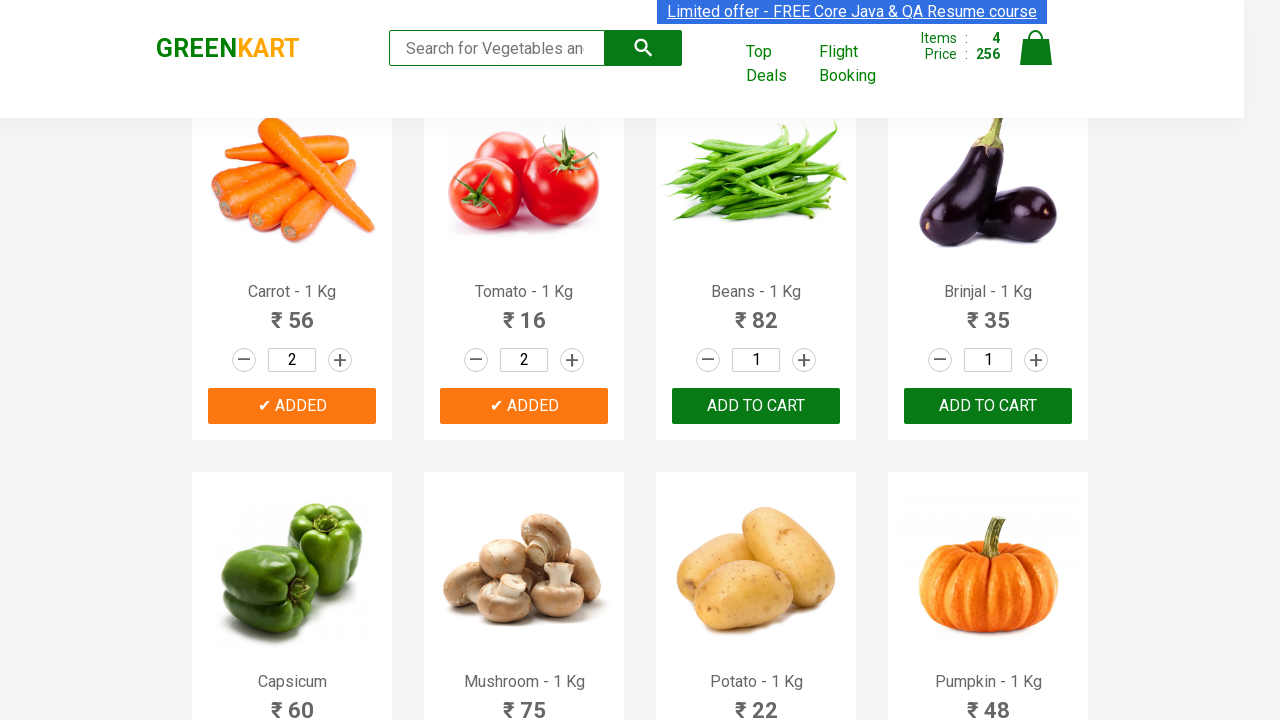

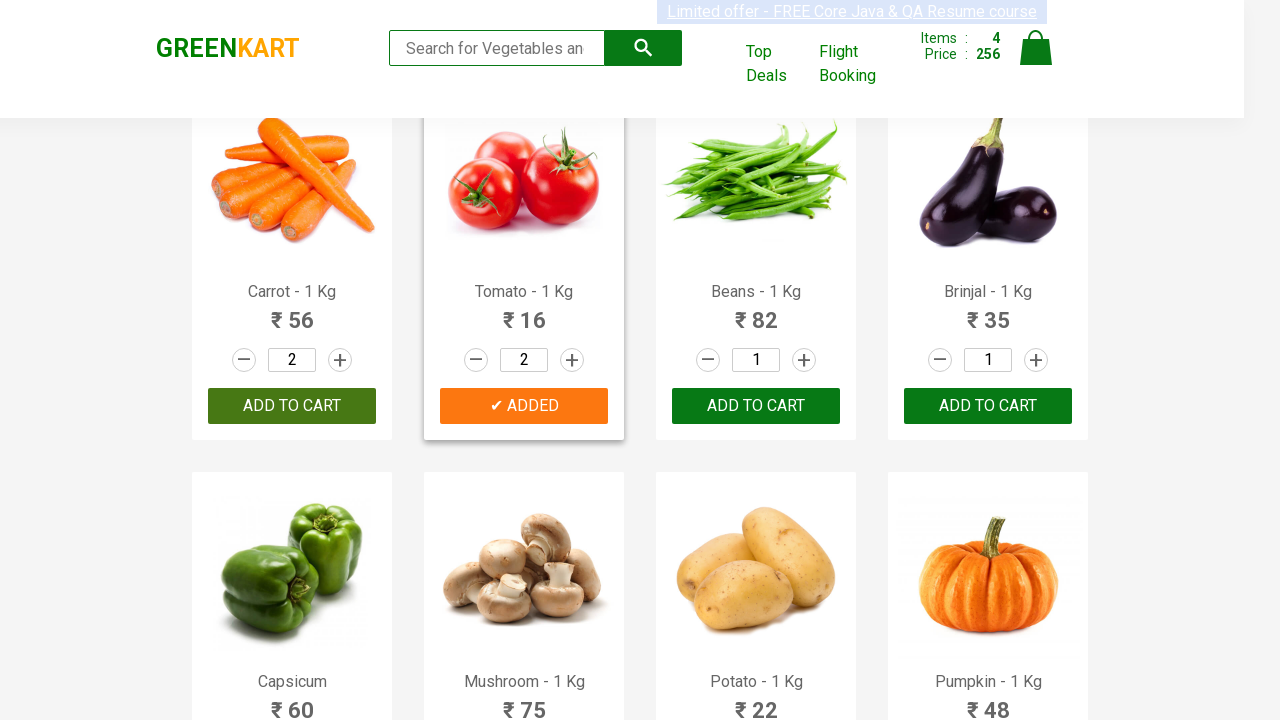